Tests iframe handling by switching to a frame and entering text in an input field within the frame

Starting URL: http://demo.automationtesting.in/Frames.html

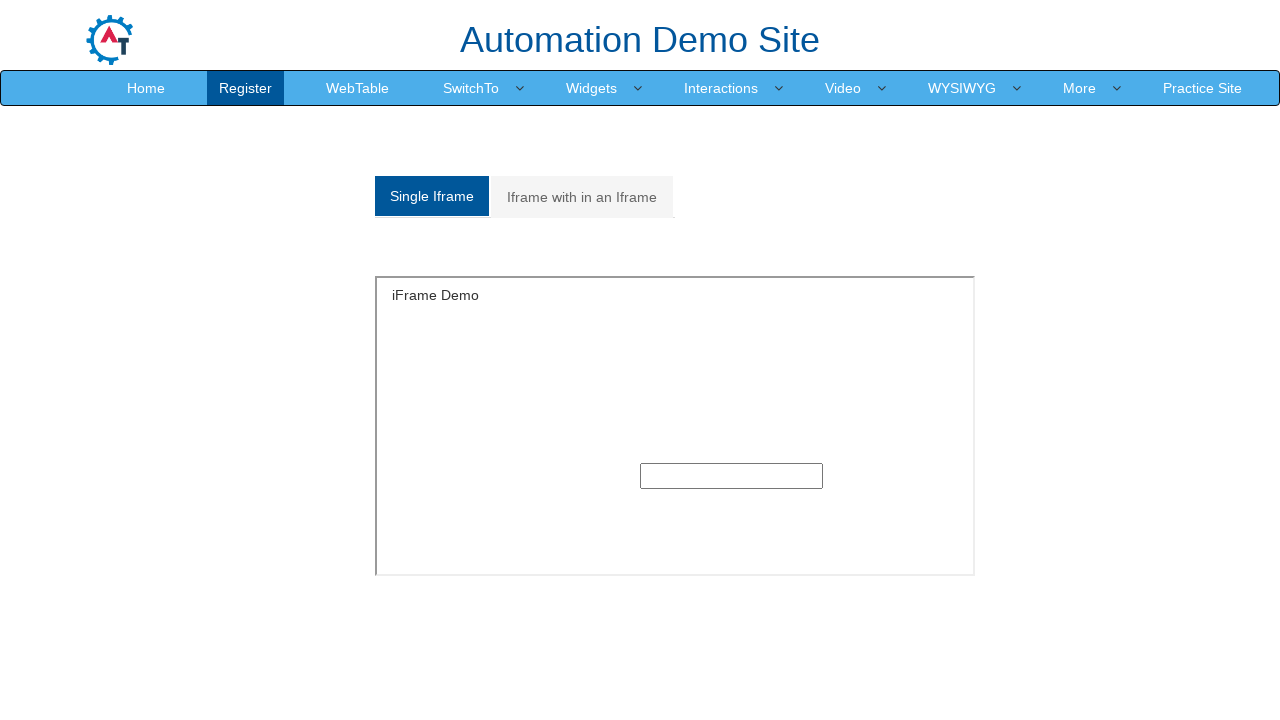

Clicked on Single Iframe tab at (432, 196) on xpath=//a[contains(text(),'Single Iframe')]
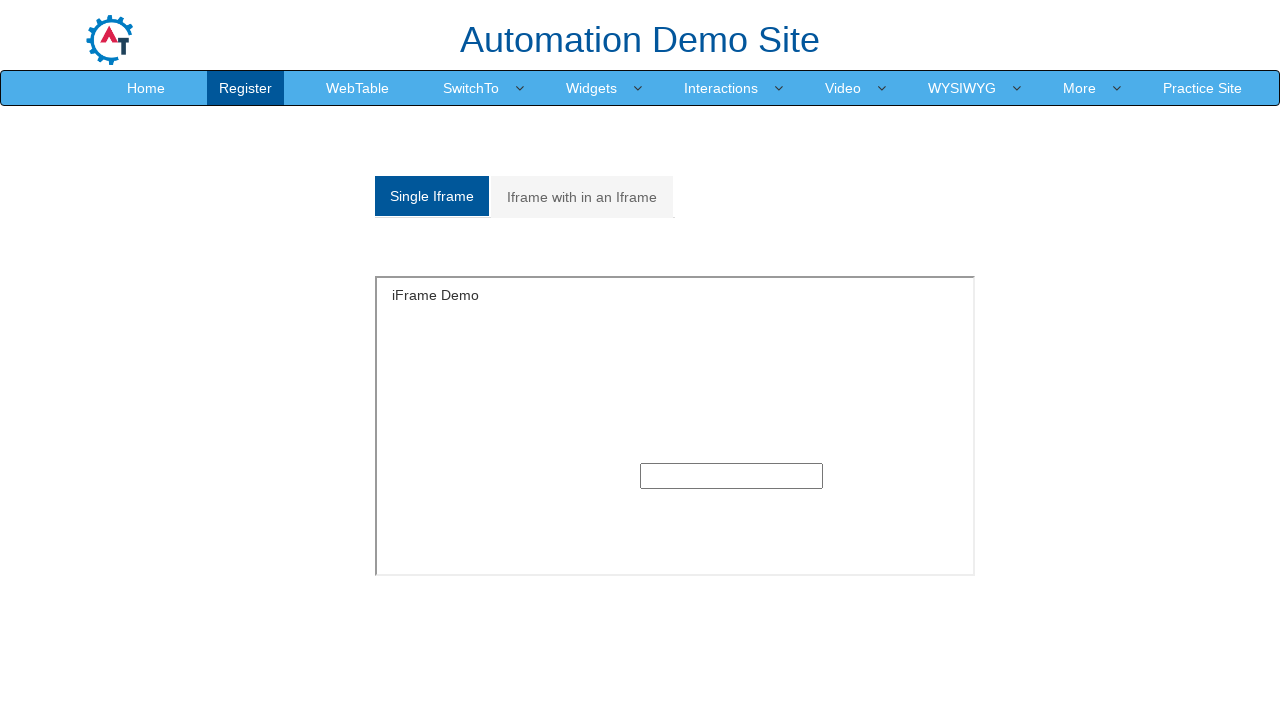

Located iframe with id 'singleframe'
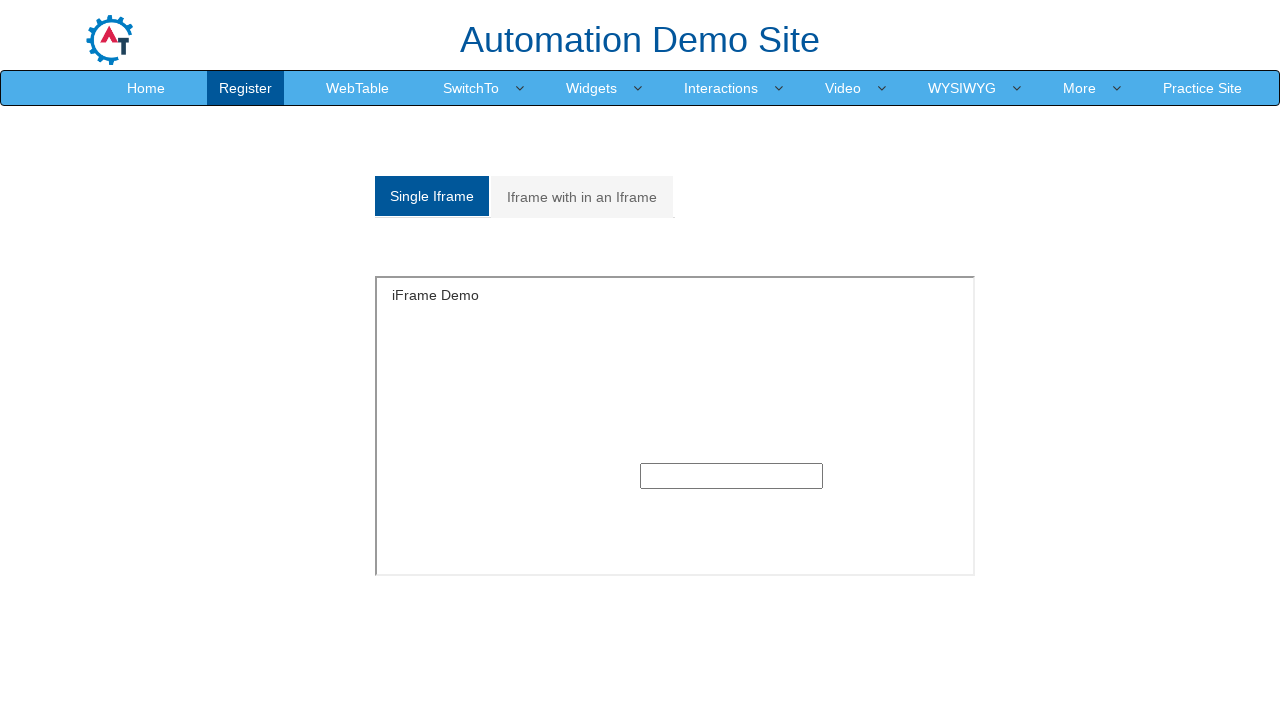

Entered text 'SAI' in input field within iframe on iframe#singleframe >> internal:control=enter-frame >> xpath=//div[@class='col-xs
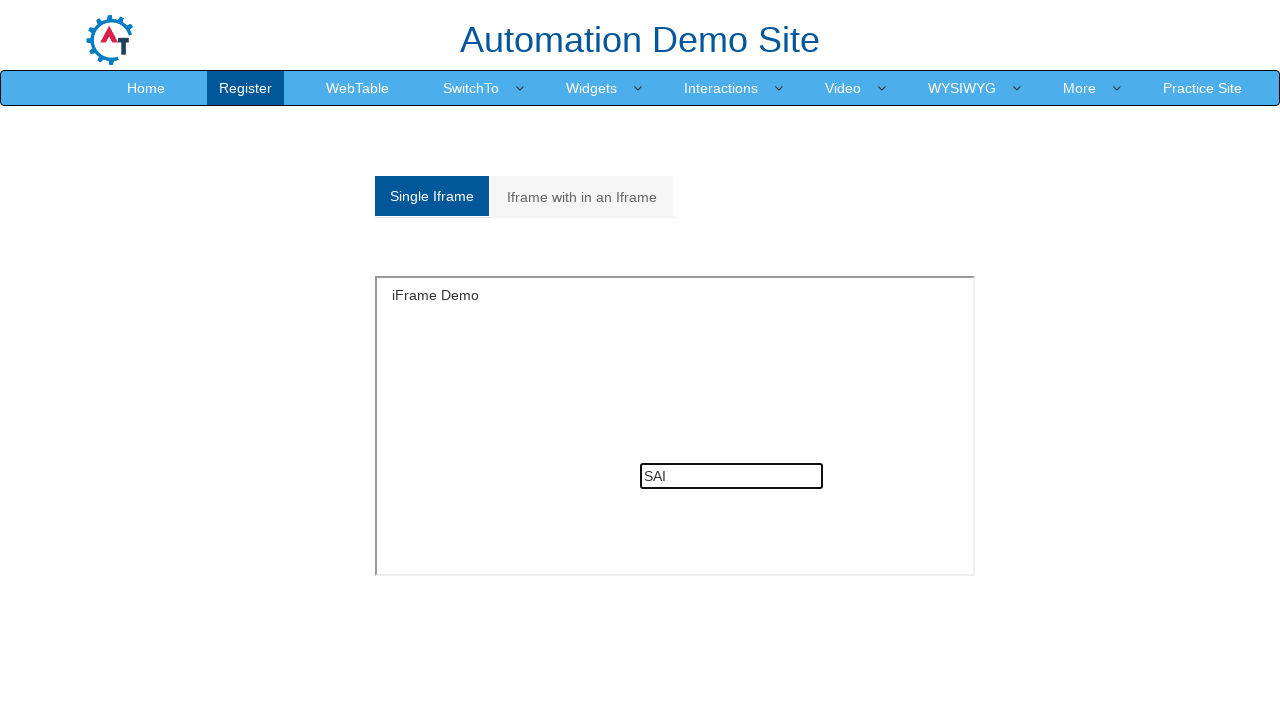

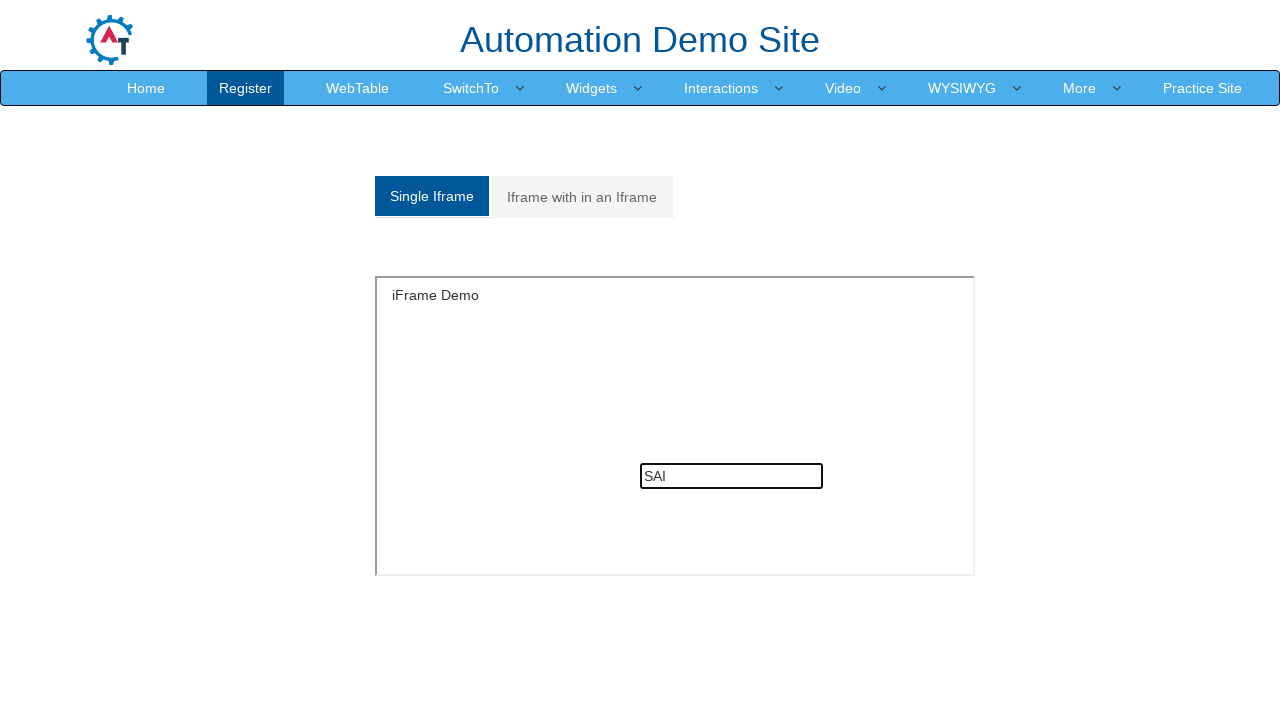